Tests that Clear completed button is hidden when no items are completed

Starting URL: https://demo.playwright.dev/todomvc

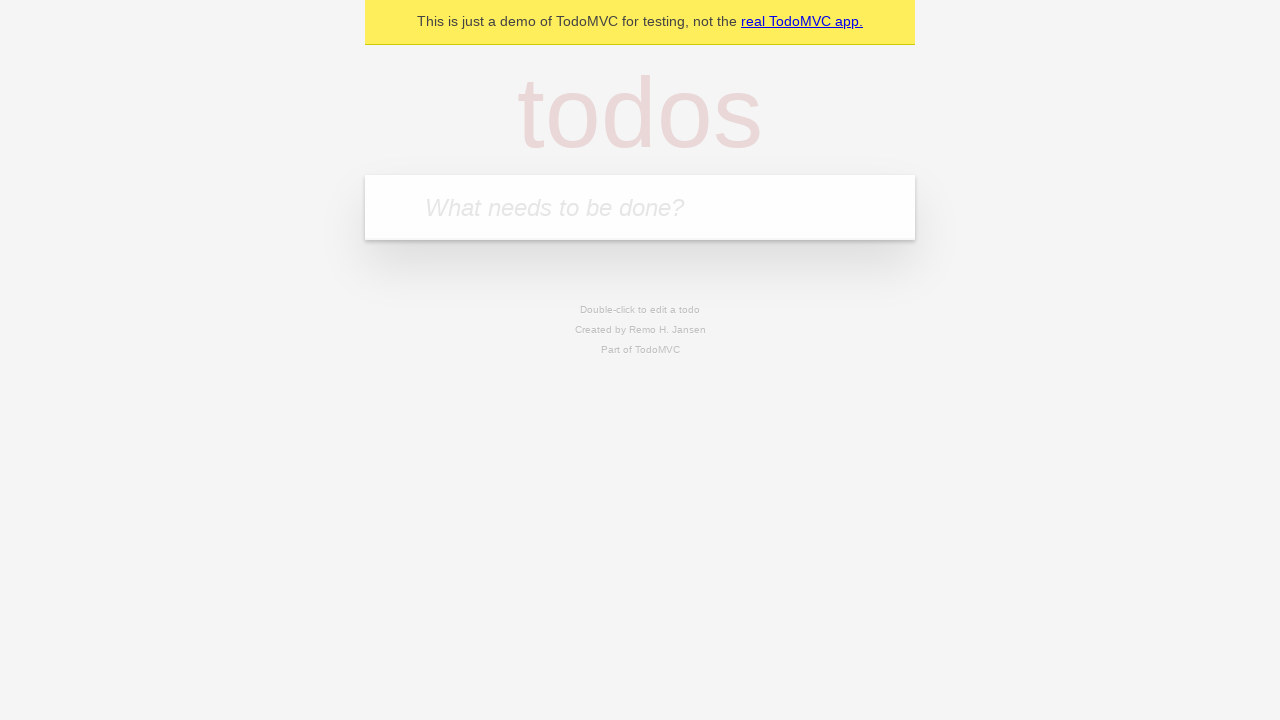

Filled input field with first todo: 'buy some cheese' on internal:attr=[placeholder="What needs to be done?"i]
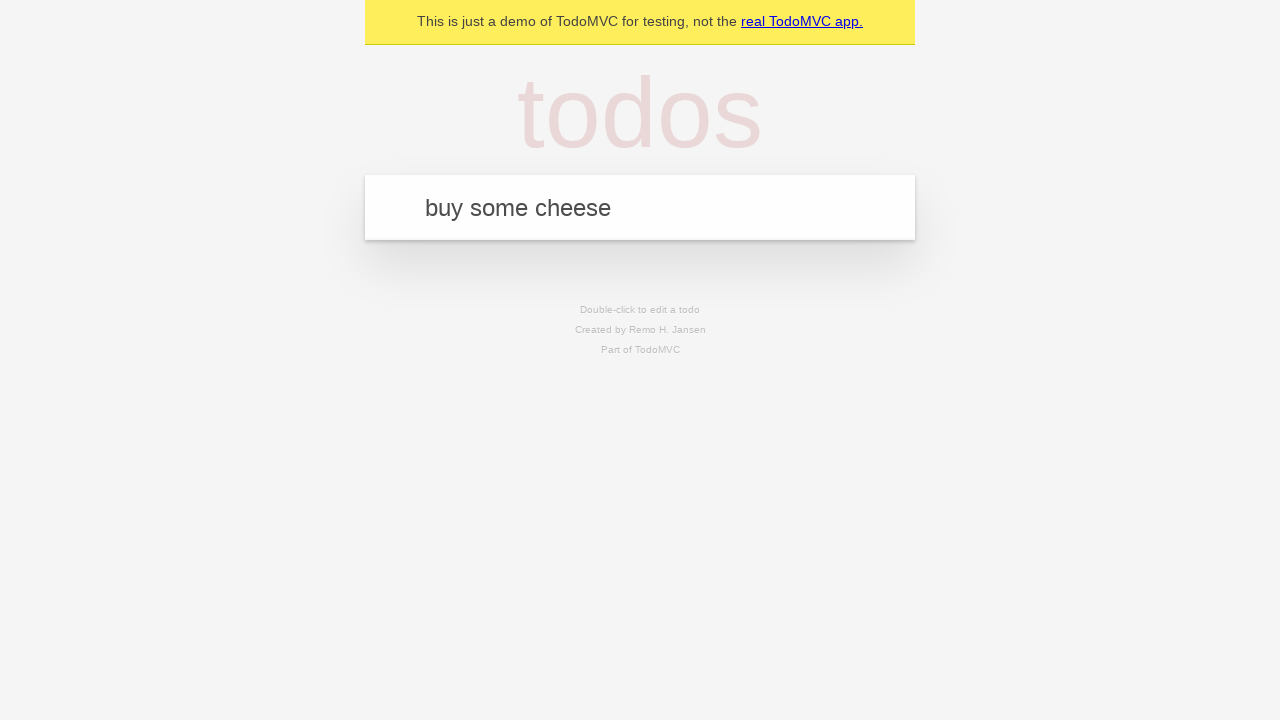

Pressed Enter to add first todo on internal:attr=[placeholder="What needs to be done?"i]
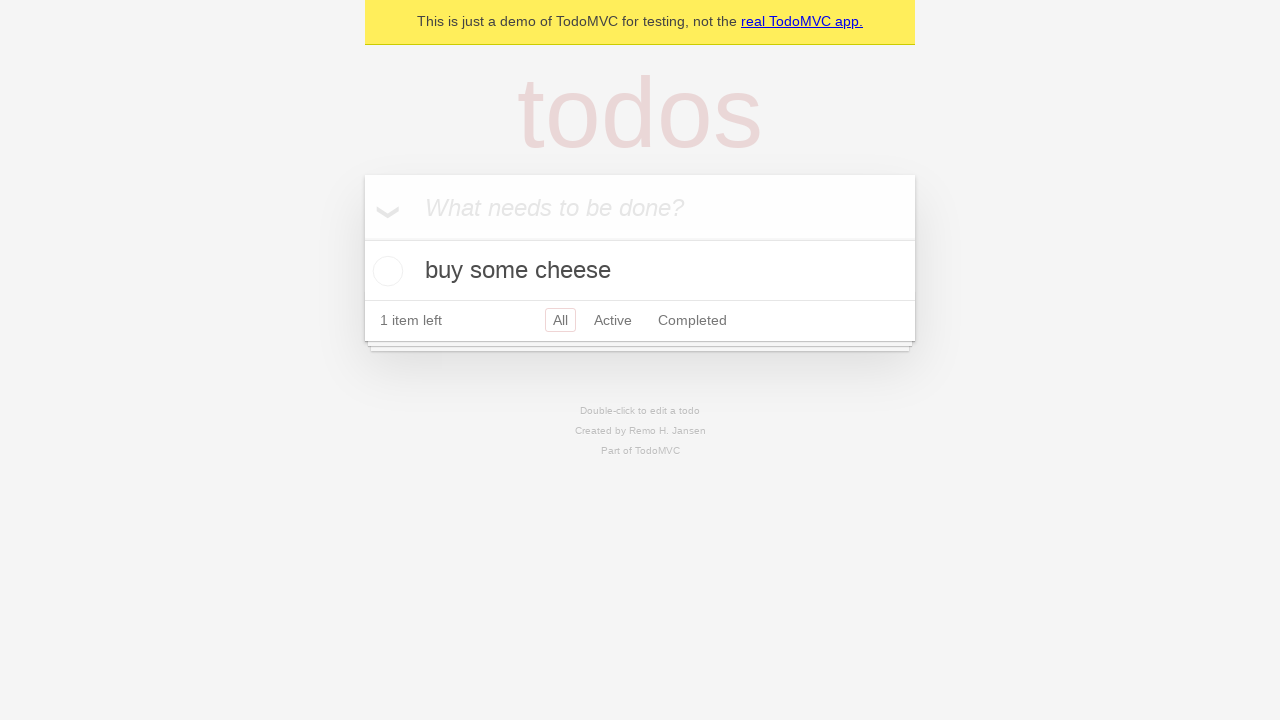

Filled input field with second todo: 'feed the cat' on internal:attr=[placeholder="What needs to be done?"i]
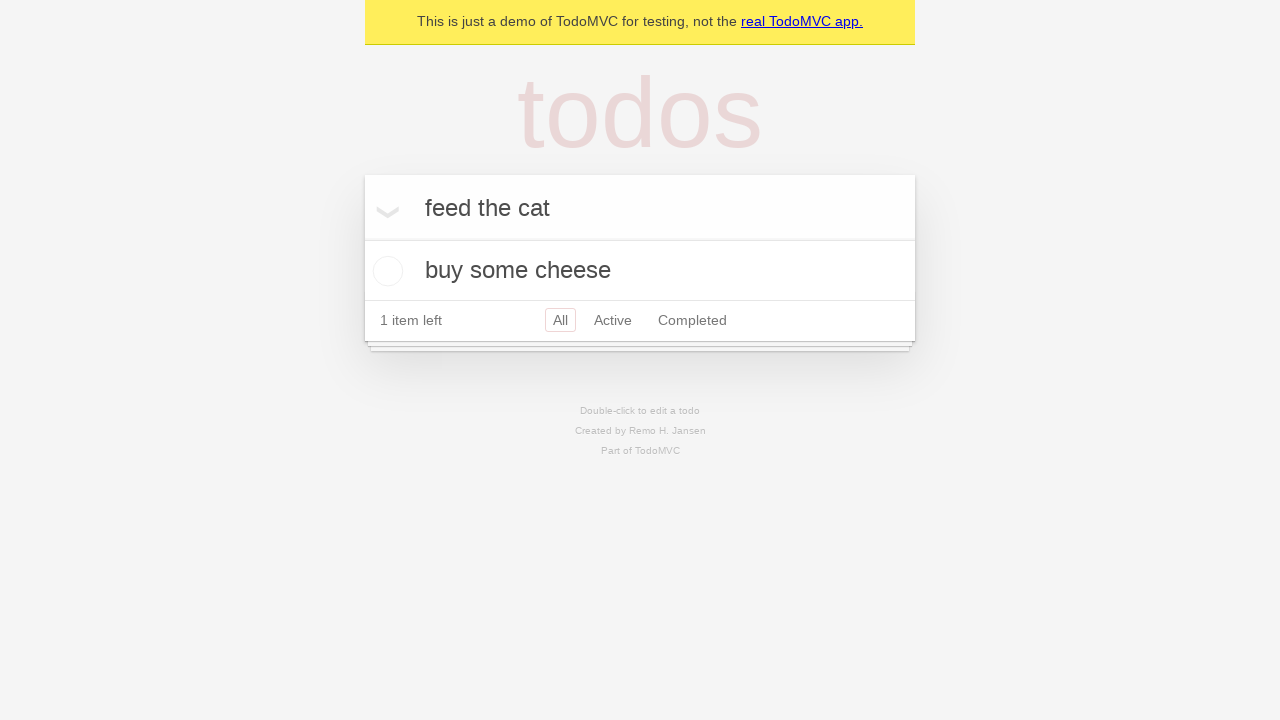

Pressed Enter to add second todo on internal:attr=[placeholder="What needs to be done?"i]
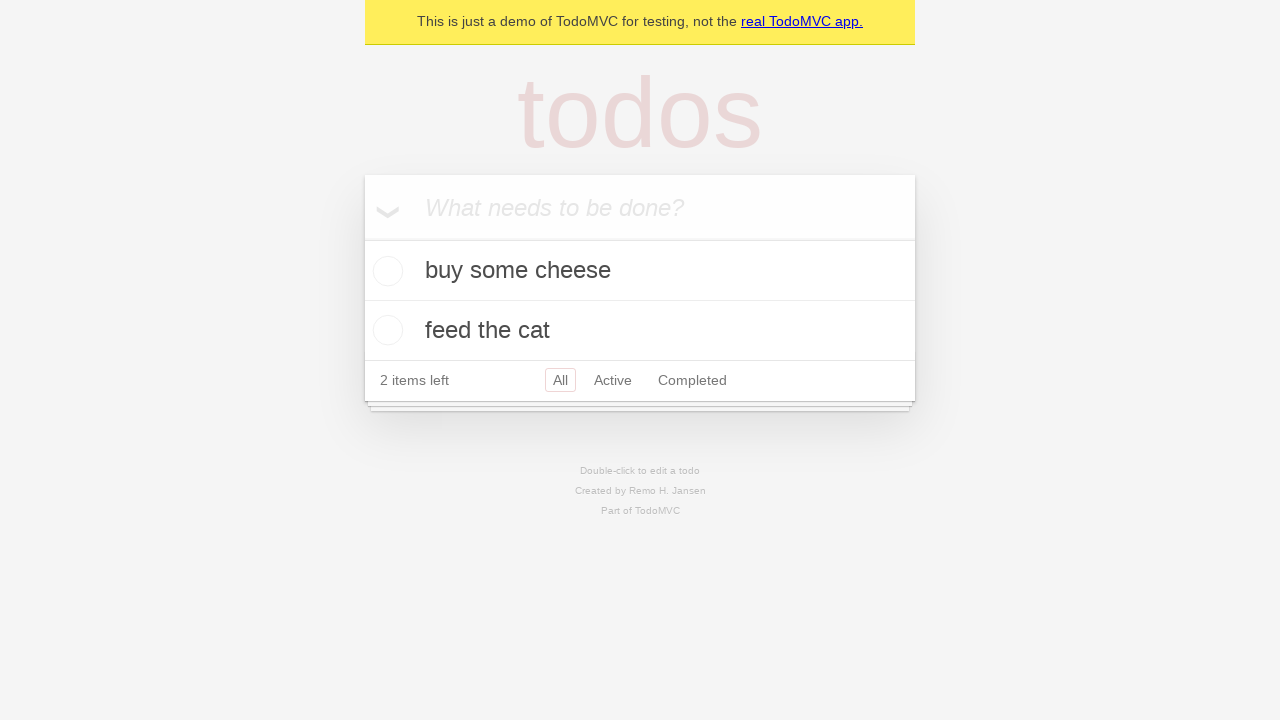

Filled input field with third todo: 'book a doctors appointment' on internal:attr=[placeholder="What needs to be done?"i]
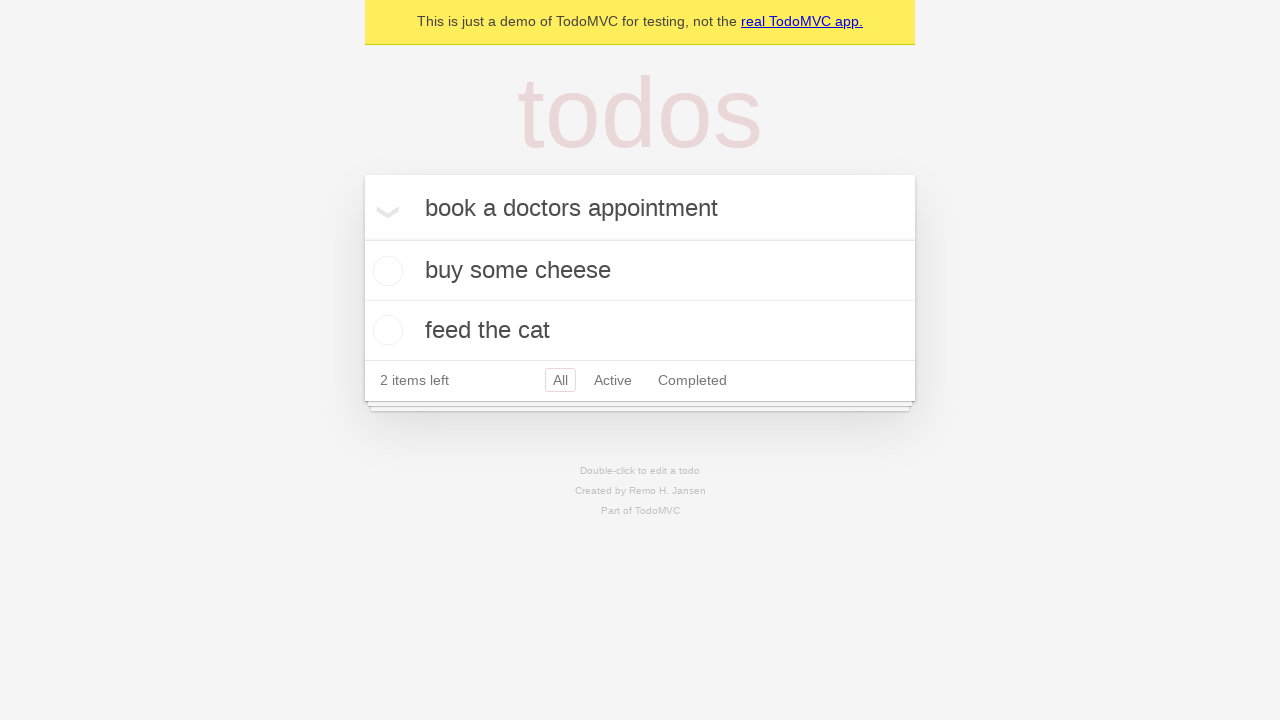

Pressed Enter to add third todo on internal:attr=[placeholder="What needs to be done?"i]
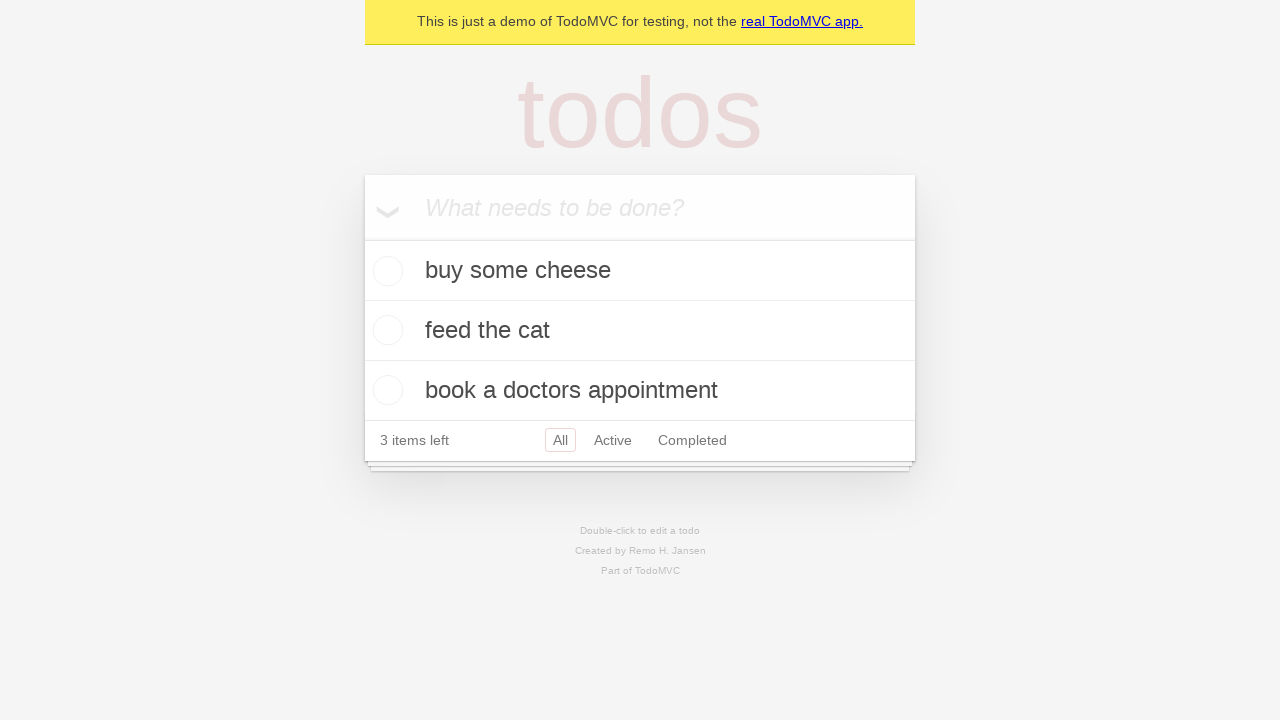

Checked first todo as completed at (385, 271) on .todo-list li .toggle >> nth=0
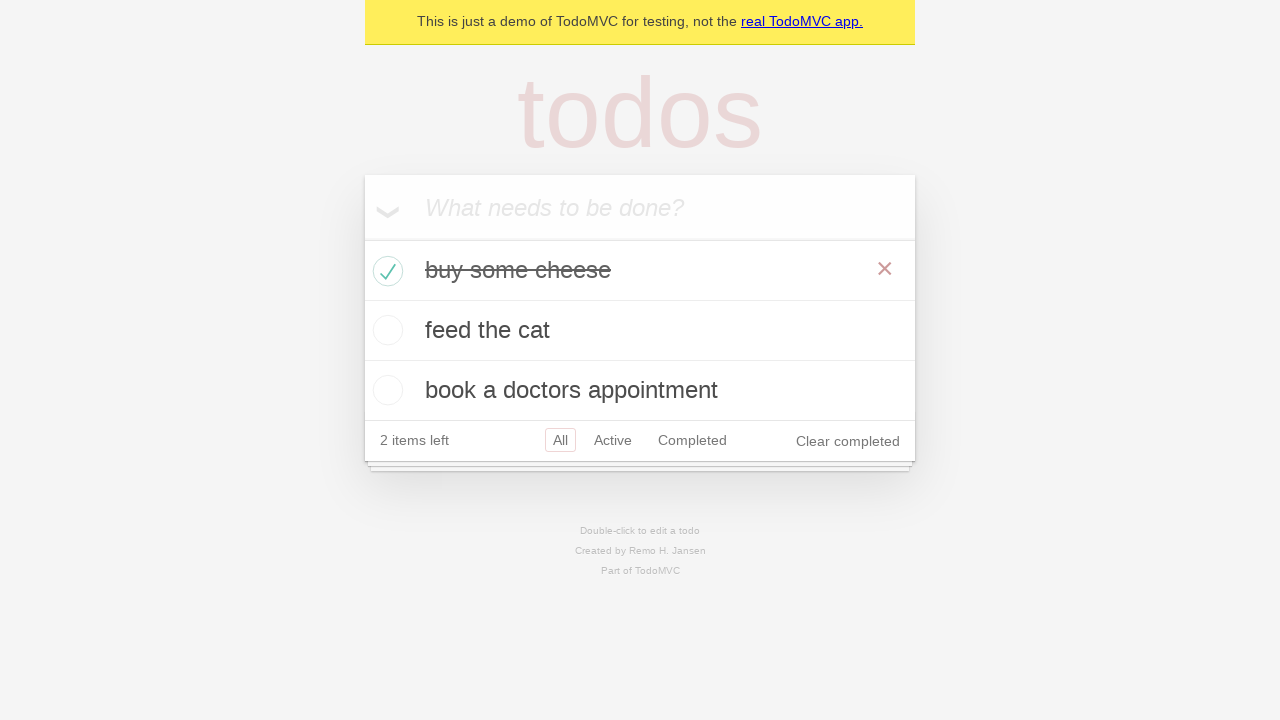

Clicked 'Clear completed' button at (848, 441) on internal:role=button[name="Clear completed"i]
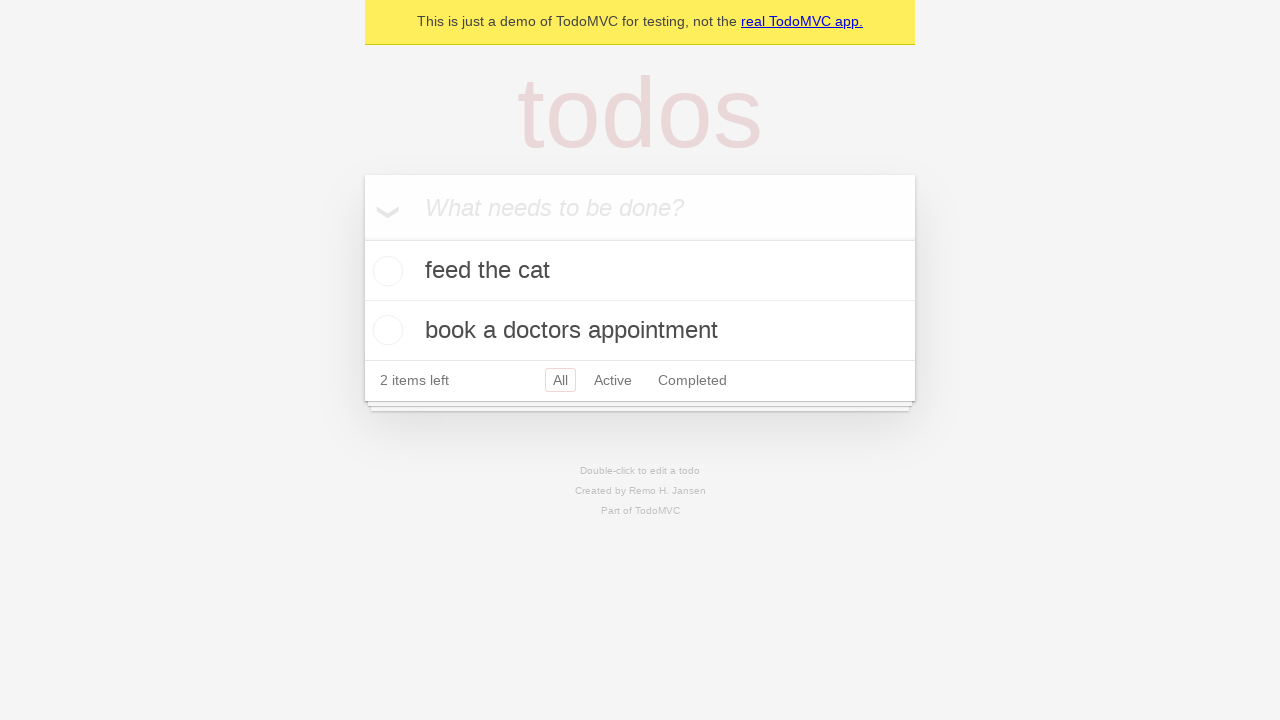

Waited 500ms for 'Clear completed' button to be hidden
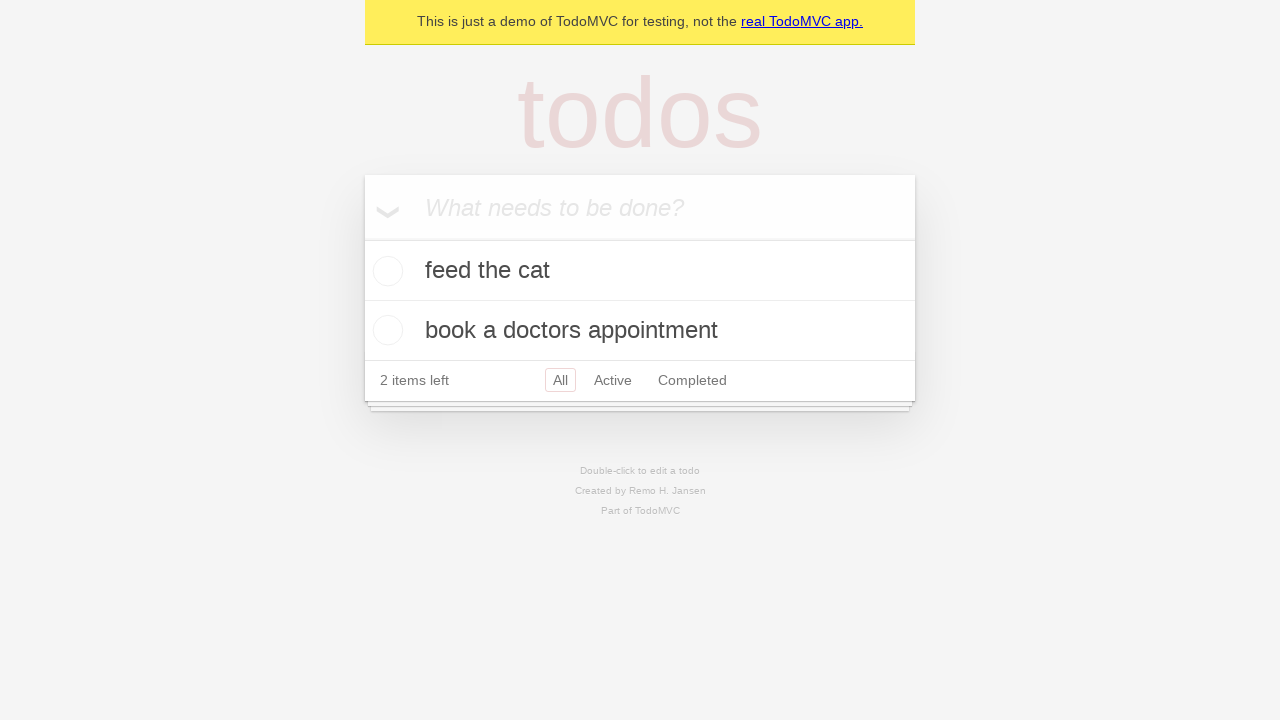

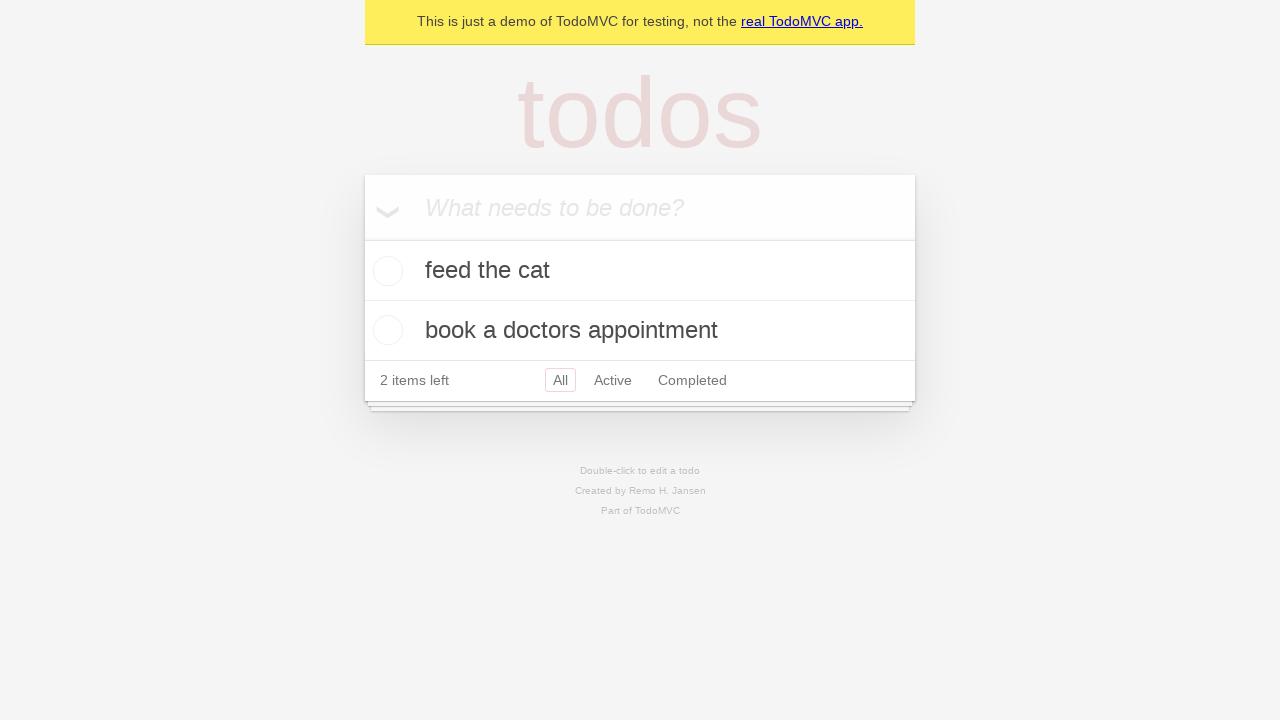